Tests search functionality on DuckDuckGo by entering "LambdaTest Blog" as a search query and submitting it, then verifying the page title contains "LambdaTest"

Starting URL: https://duckduckgo.com

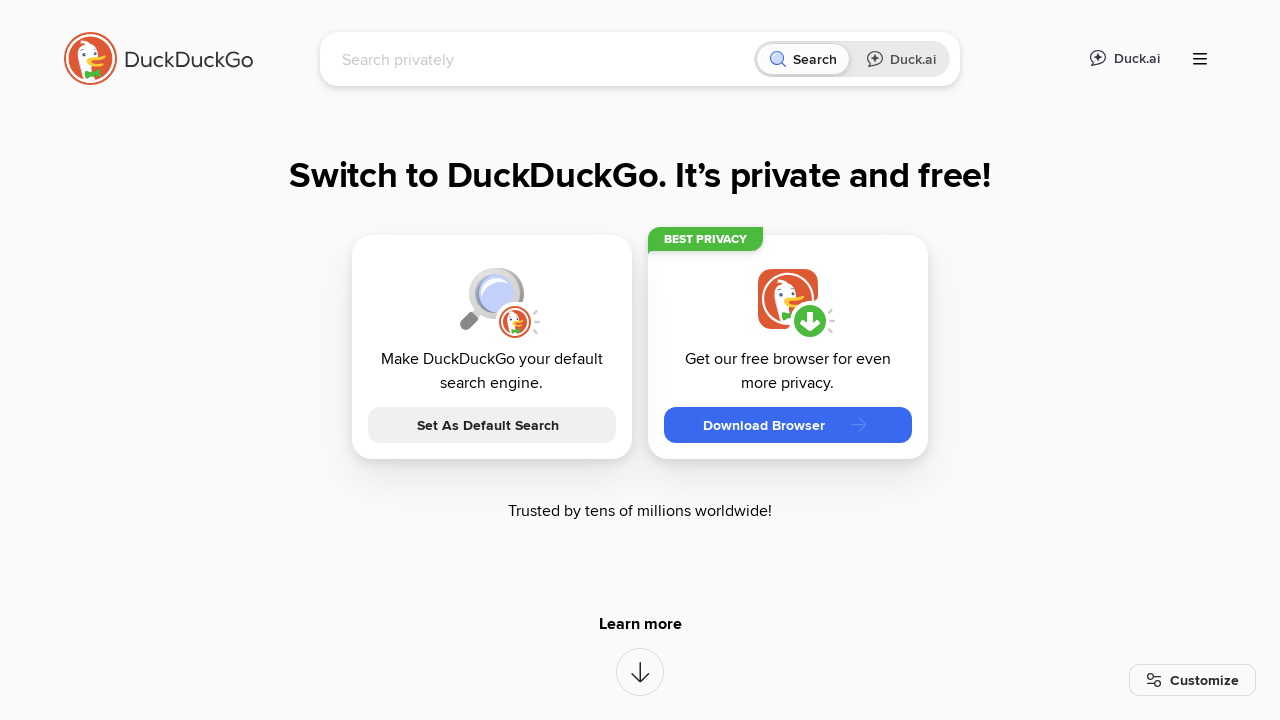

Clicked on the search input field at (544, 59) on [name="q"]
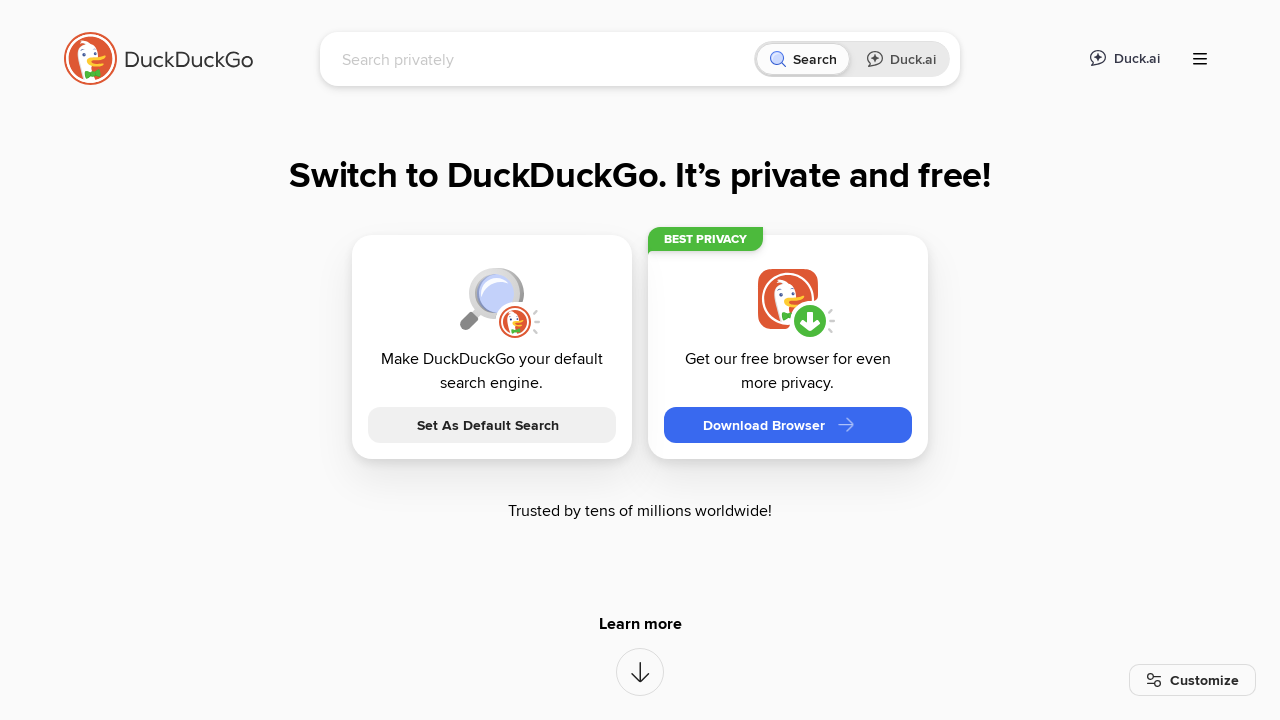

Typed 'LambdaTest Blog' in the search field on [name="q"]
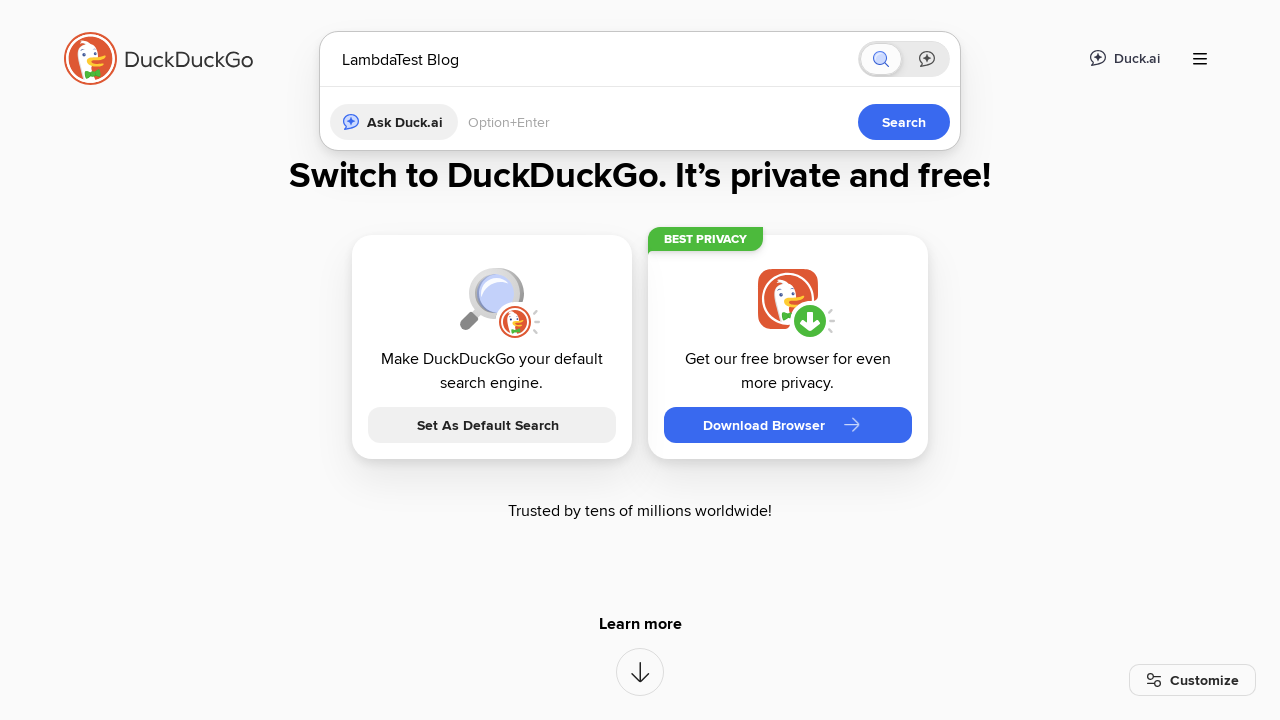

Pressed Enter to submit the search query on [name="q"]
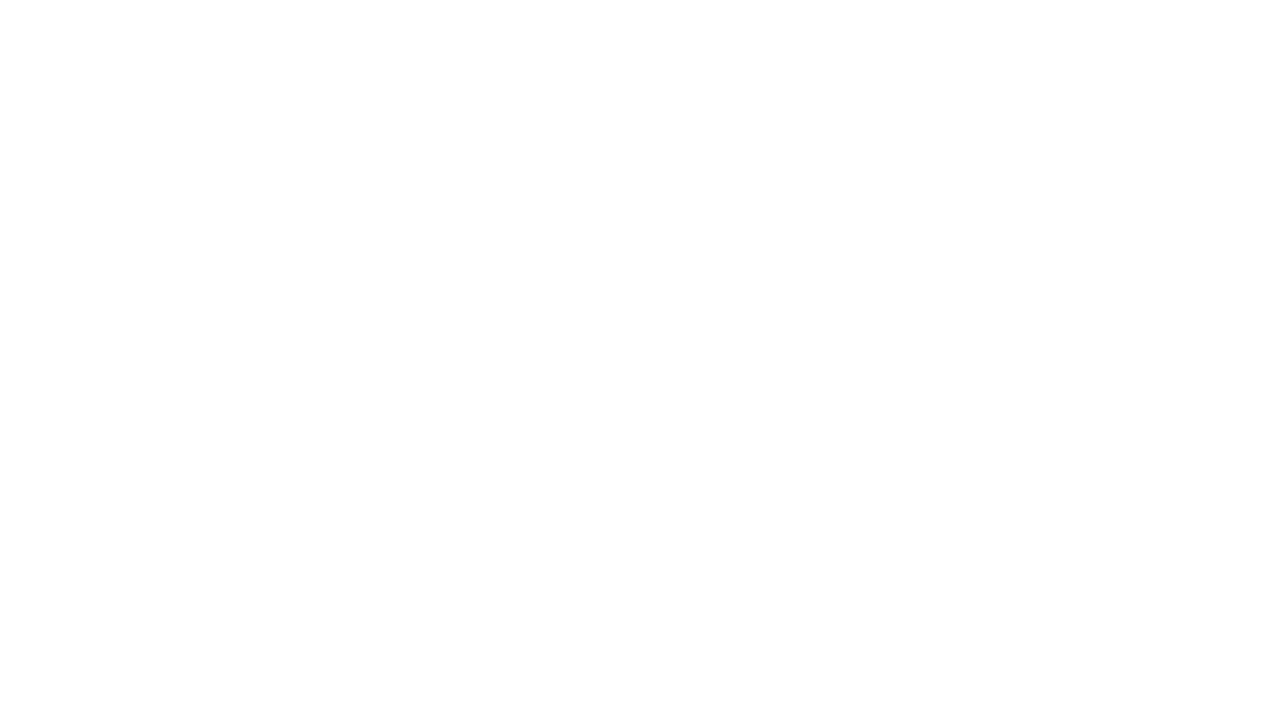

Waited for page to reach domcontentloaded state
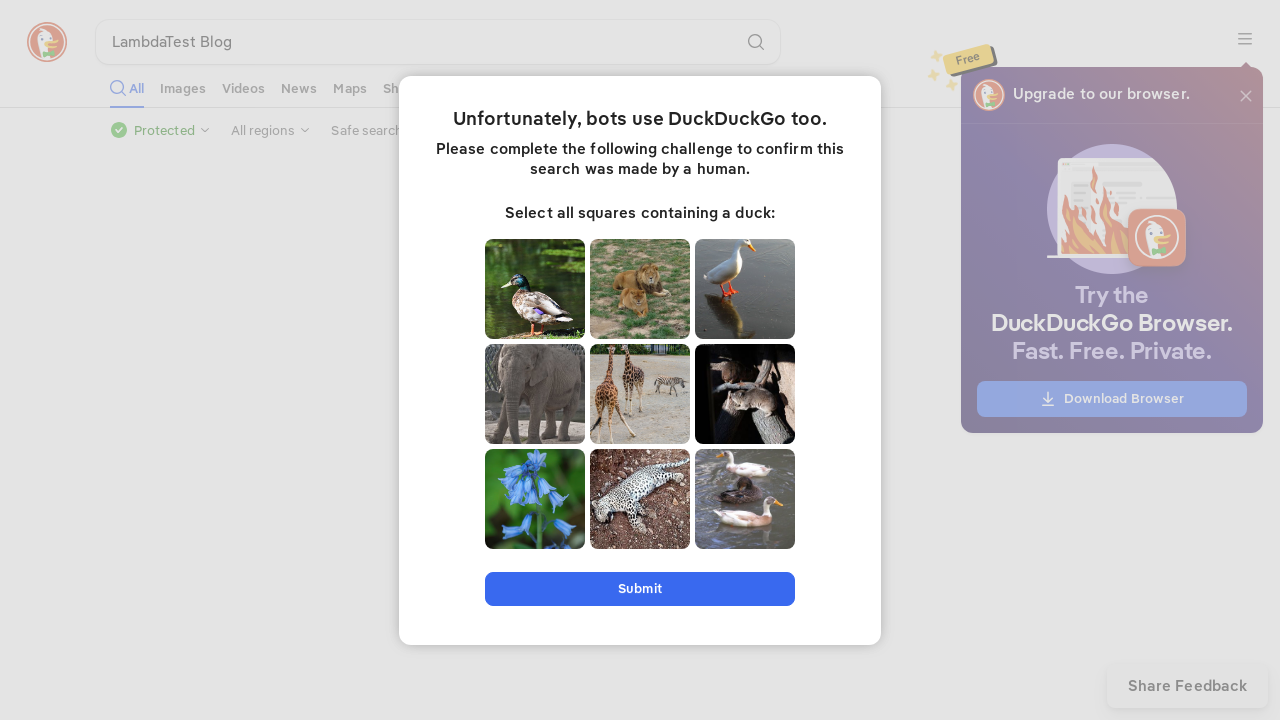

Retrieved page title: 'LambdaTest Blog at DuckDuckGo'
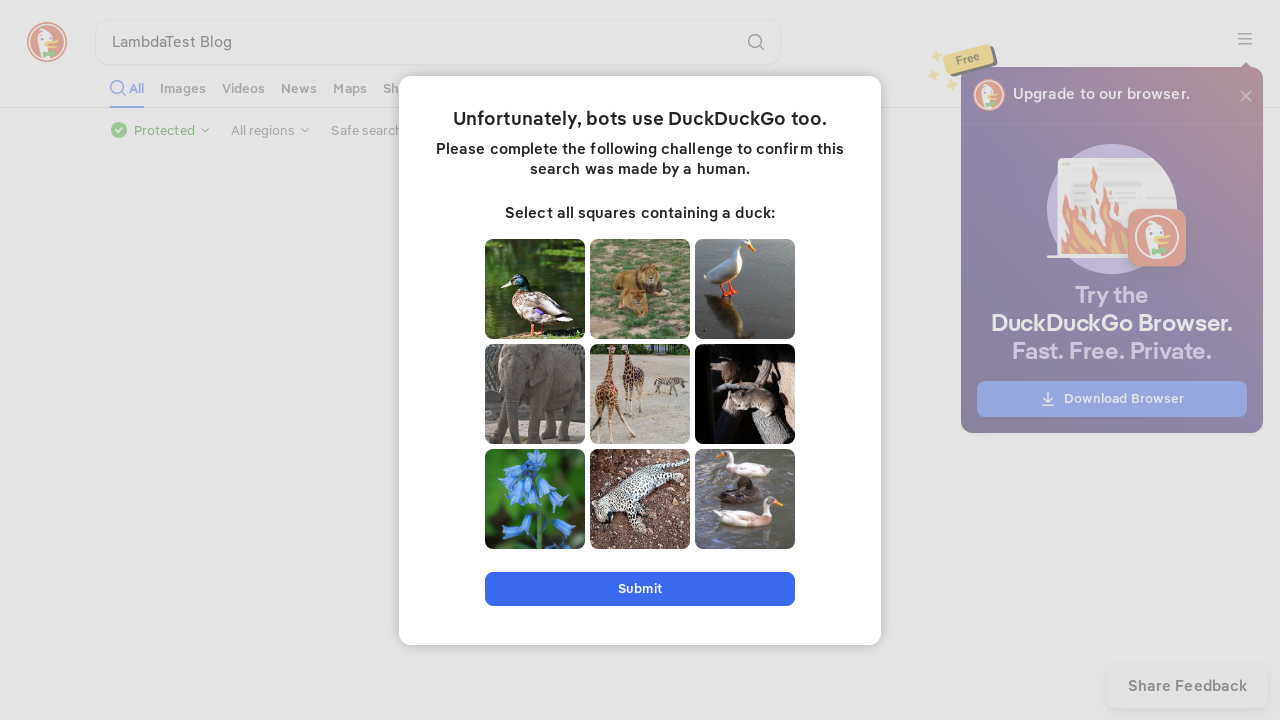

Verified that page title contains 'LambdaTest'
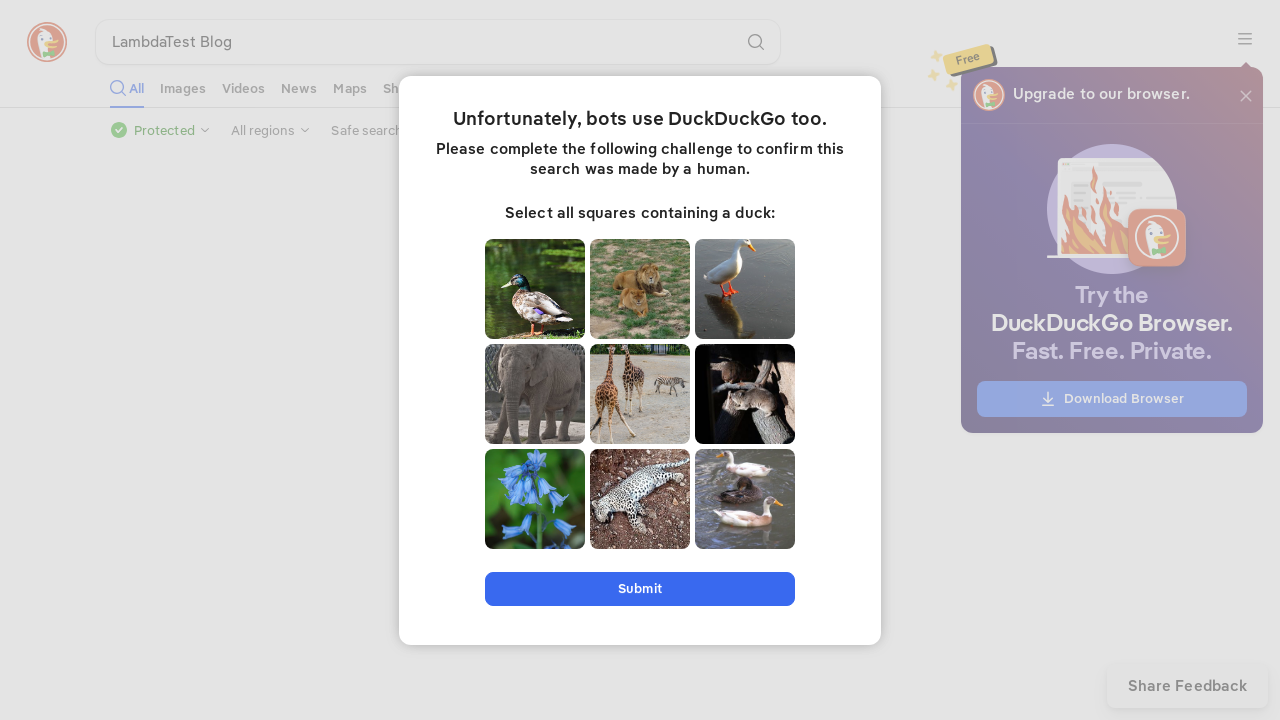

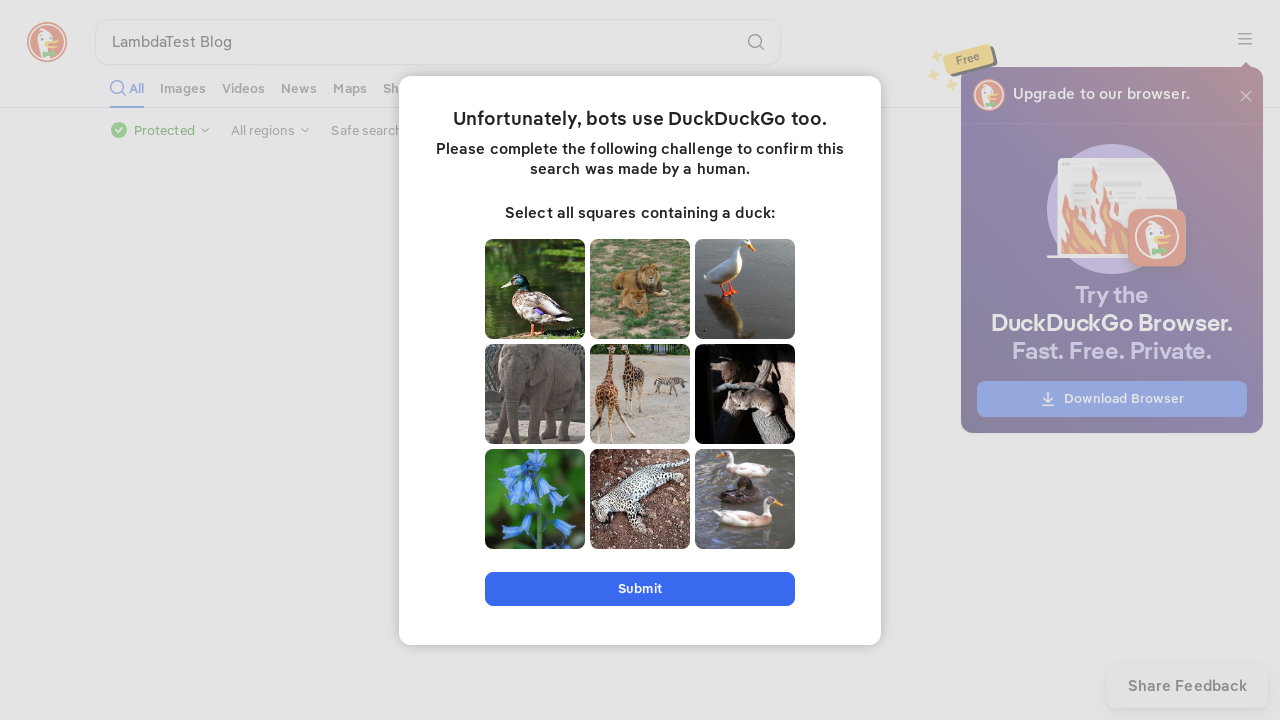